Tests basic browser navigation commands by navigating to a page, then using back, forward, and refresh functions

Starting URL: https://contacts-app.tobbymarshall815.vercel.app/home

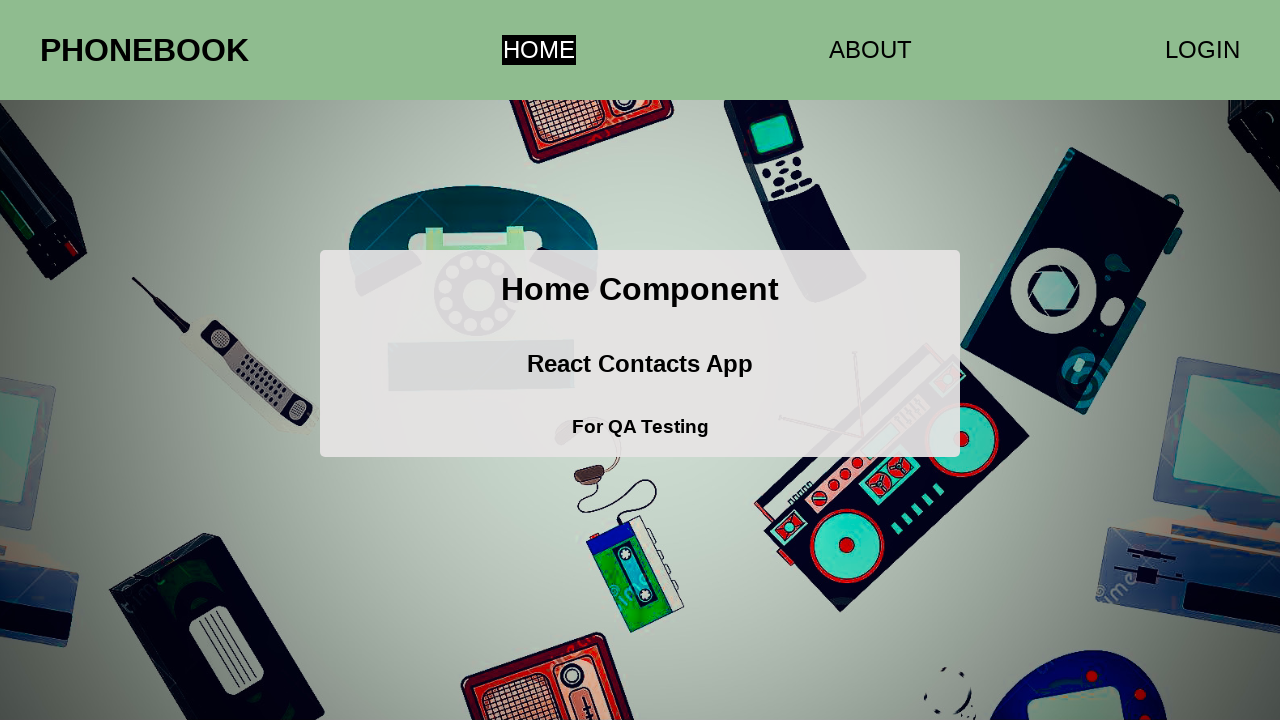

Navigated back to previous page
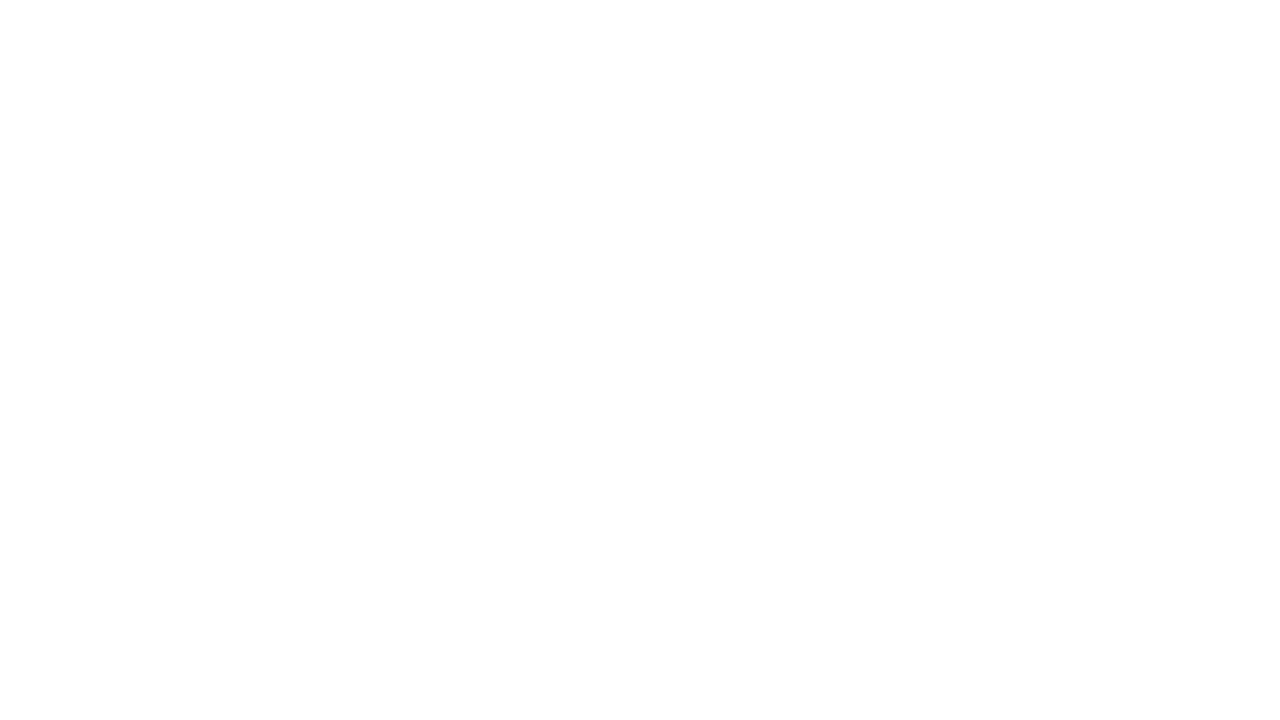

Navigated forward to next page
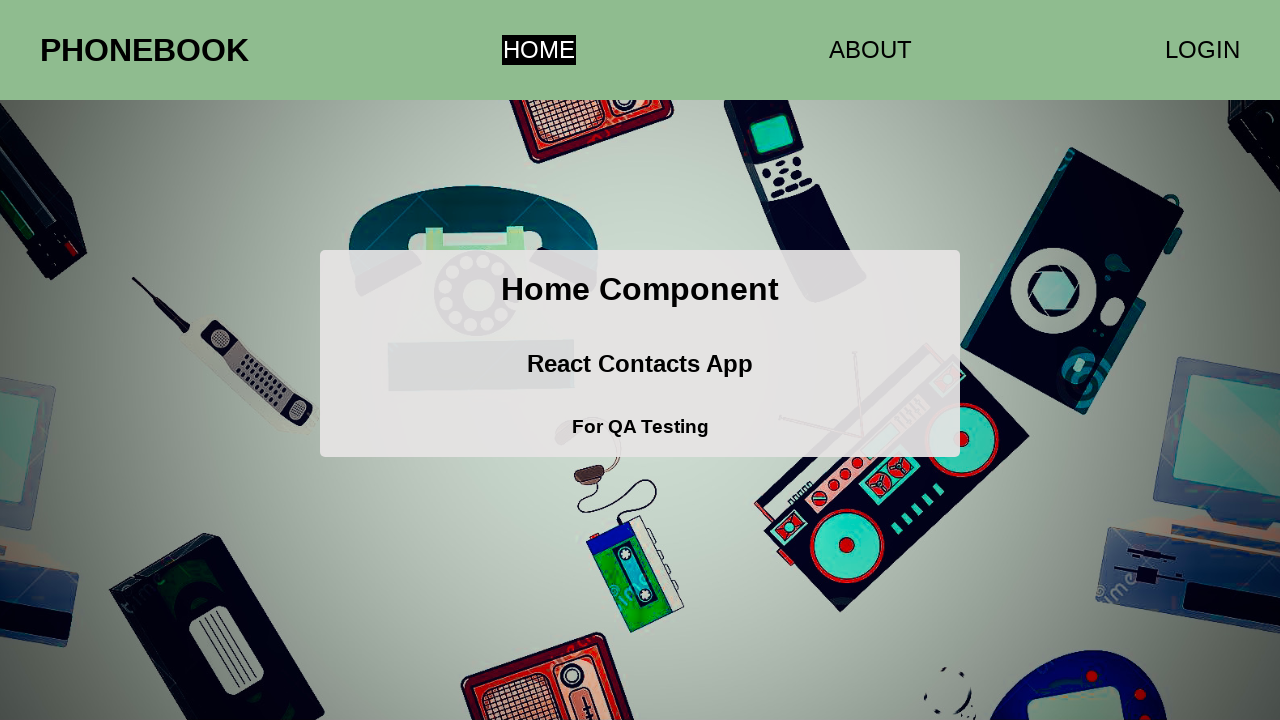

Refreshed the current page
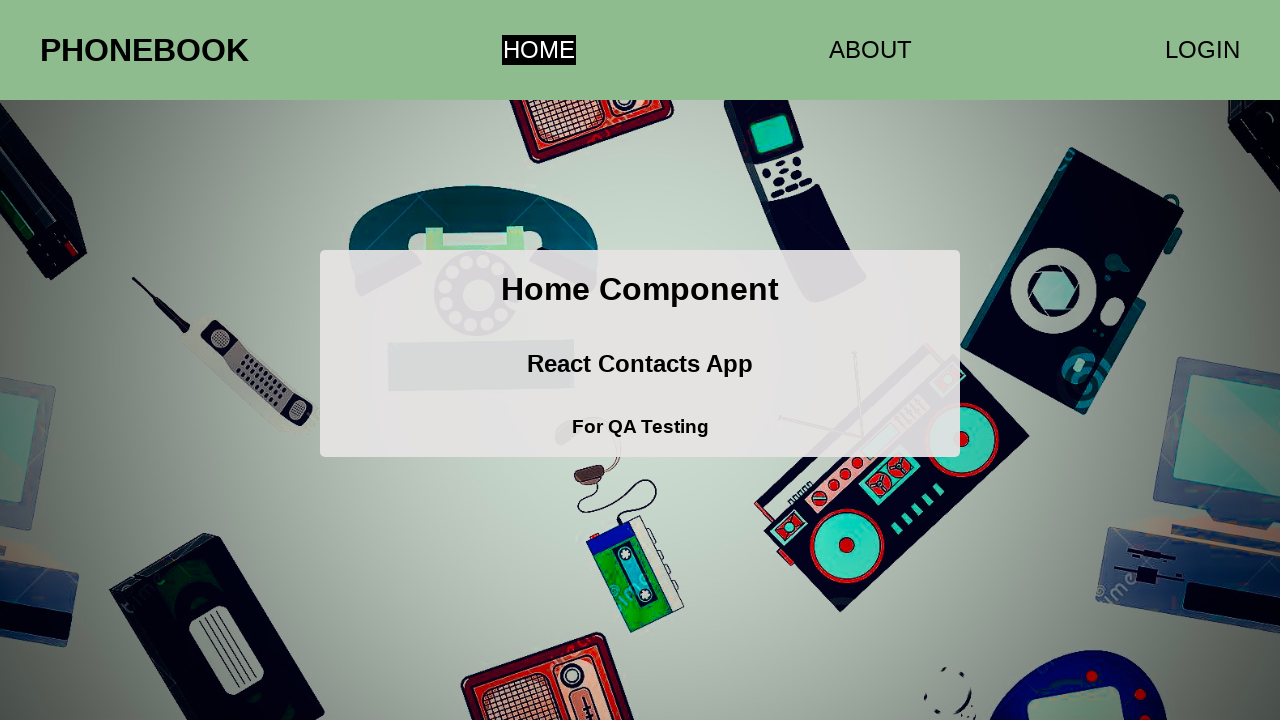

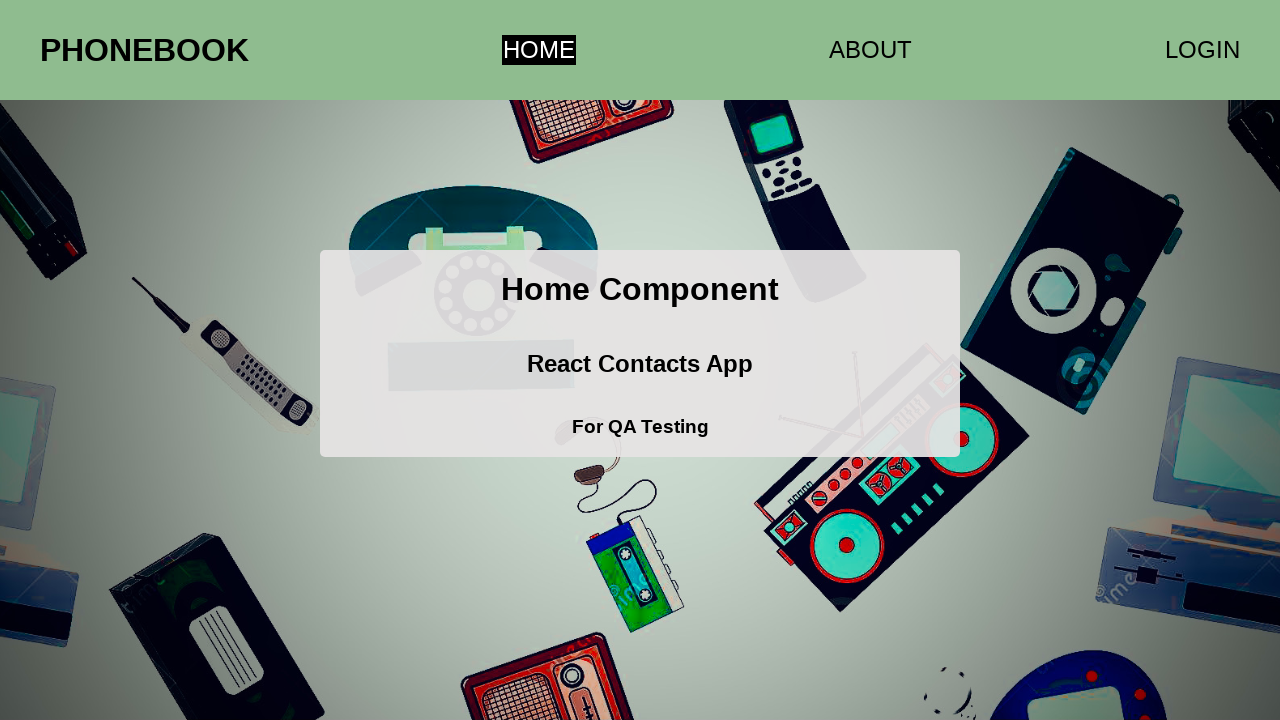